Tests a contact form by filling in name, email, and phone number fields, then clicking a submit button

Starting URL: https://qxf2.com/selenium-tutorial-main

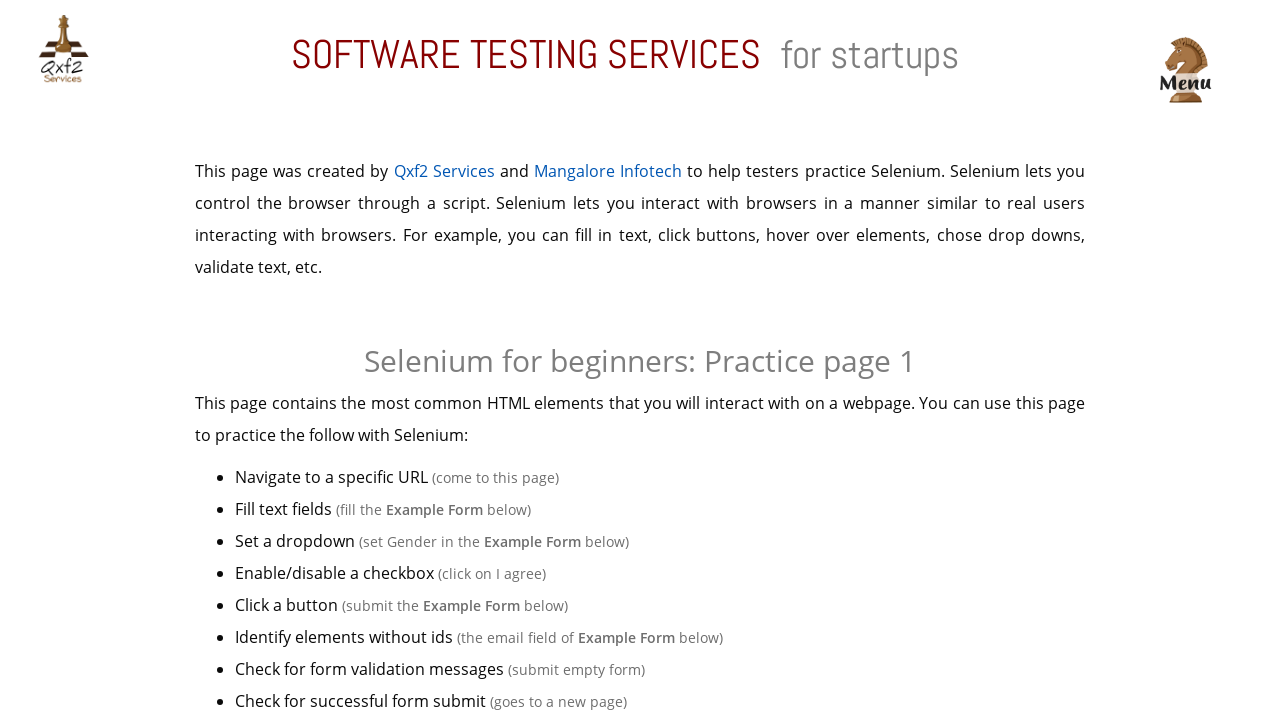

Filled name field with 'Deekshitha' on input#name
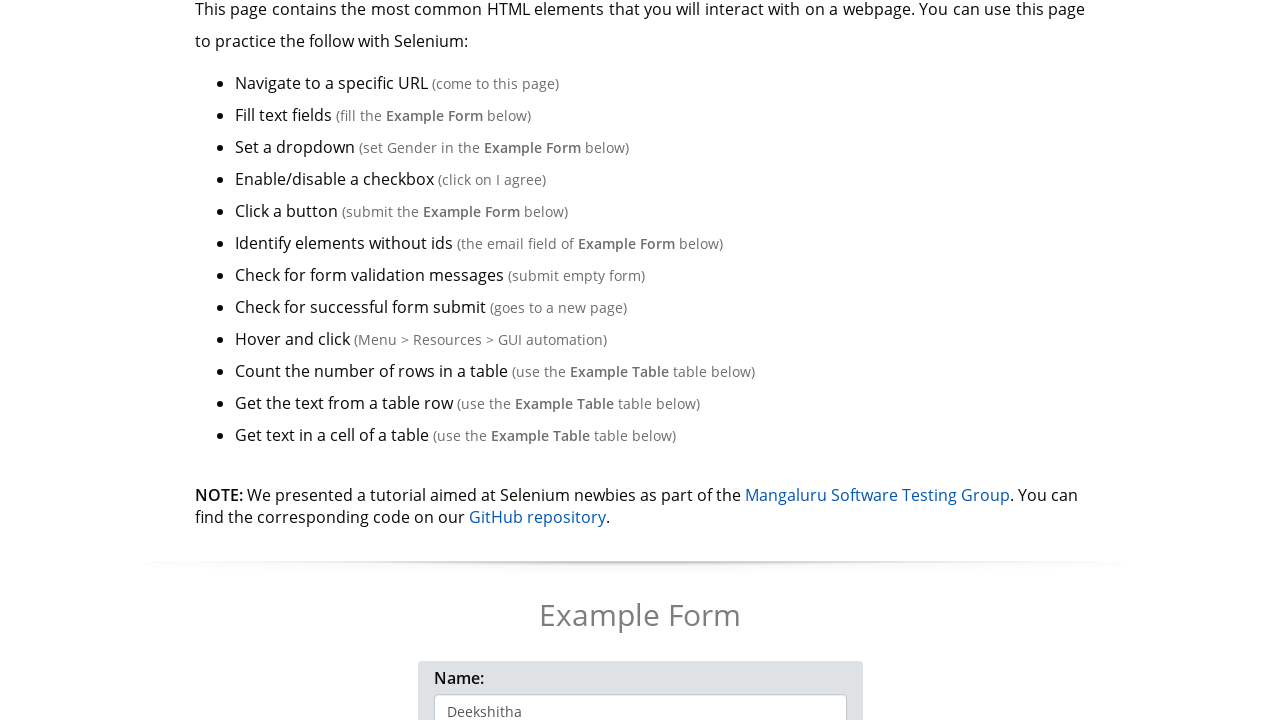

Filled email field with 'deekshitha@qxf2.com' on input[name='email']
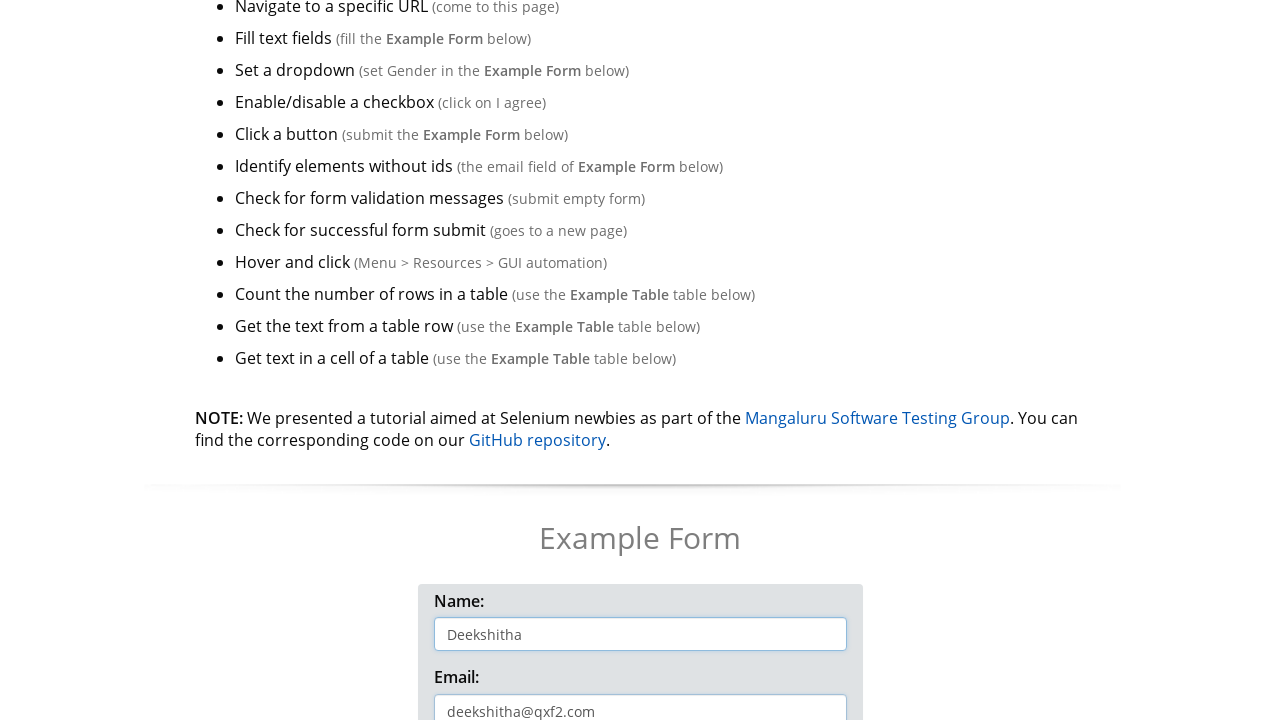

Filled phone number field with '9999999999' on input#phone
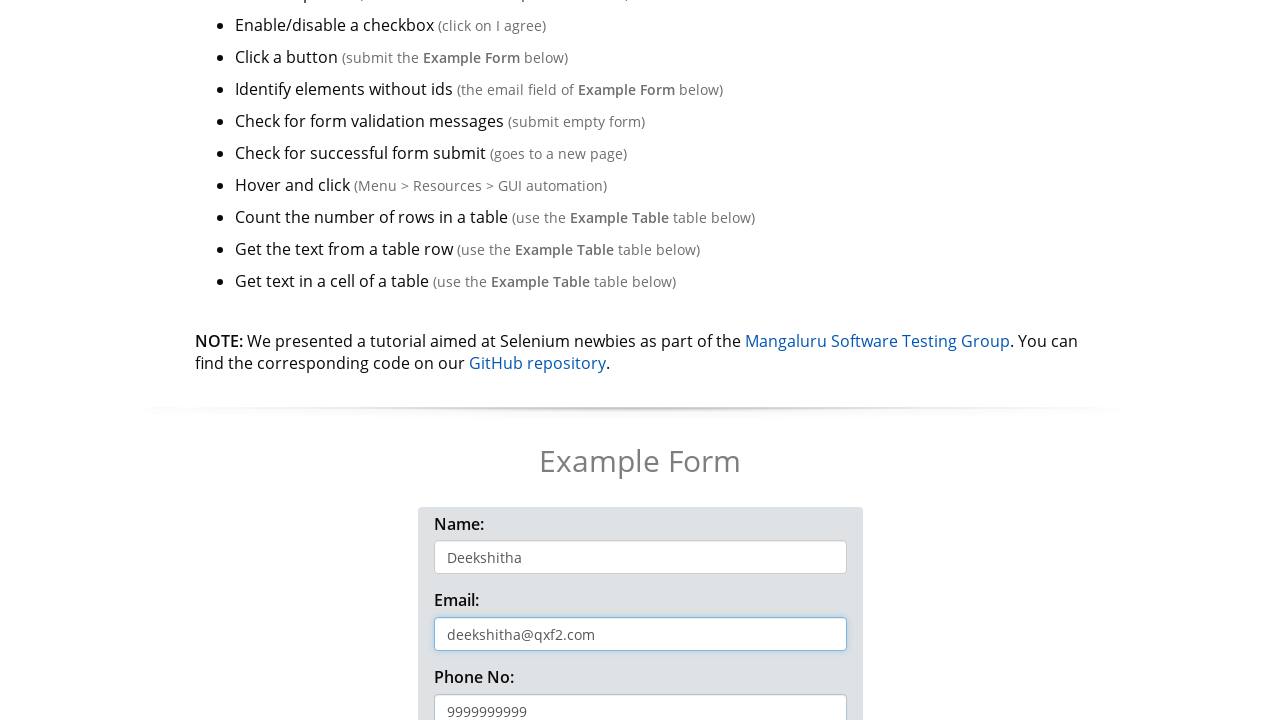

Clicked the submit button at (640, 360) on button:text('Click me!')
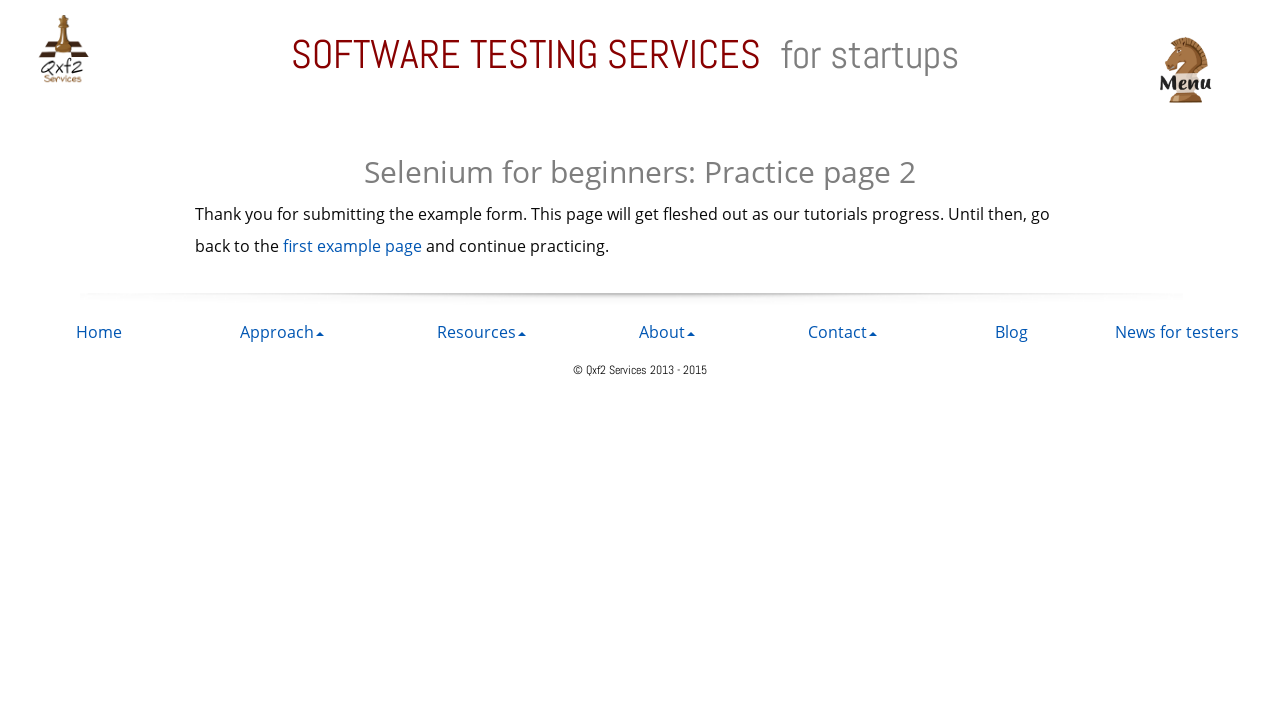

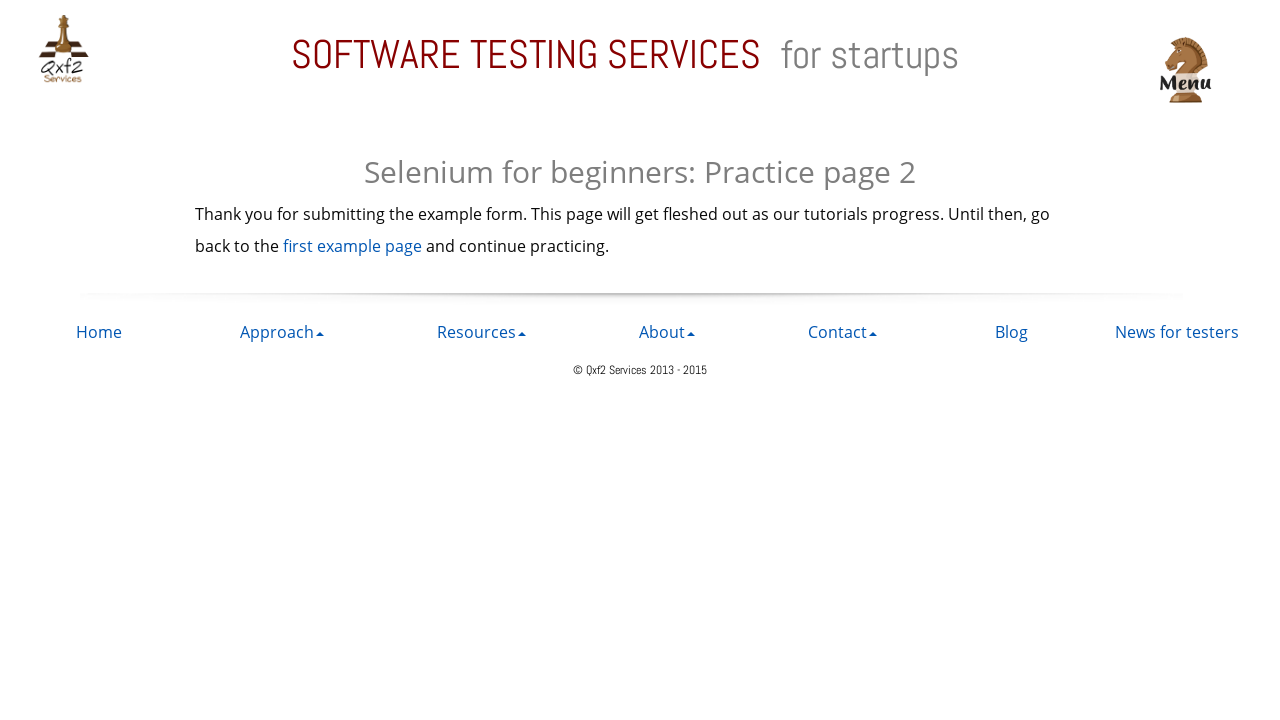